Tests explicit wait functionality by waiting for a price element to show "100", then clicking a button, calculating a value based on an input, and filling in an answer field

Starting URL: http://suninjuly.github.io/explicit_wait2.html

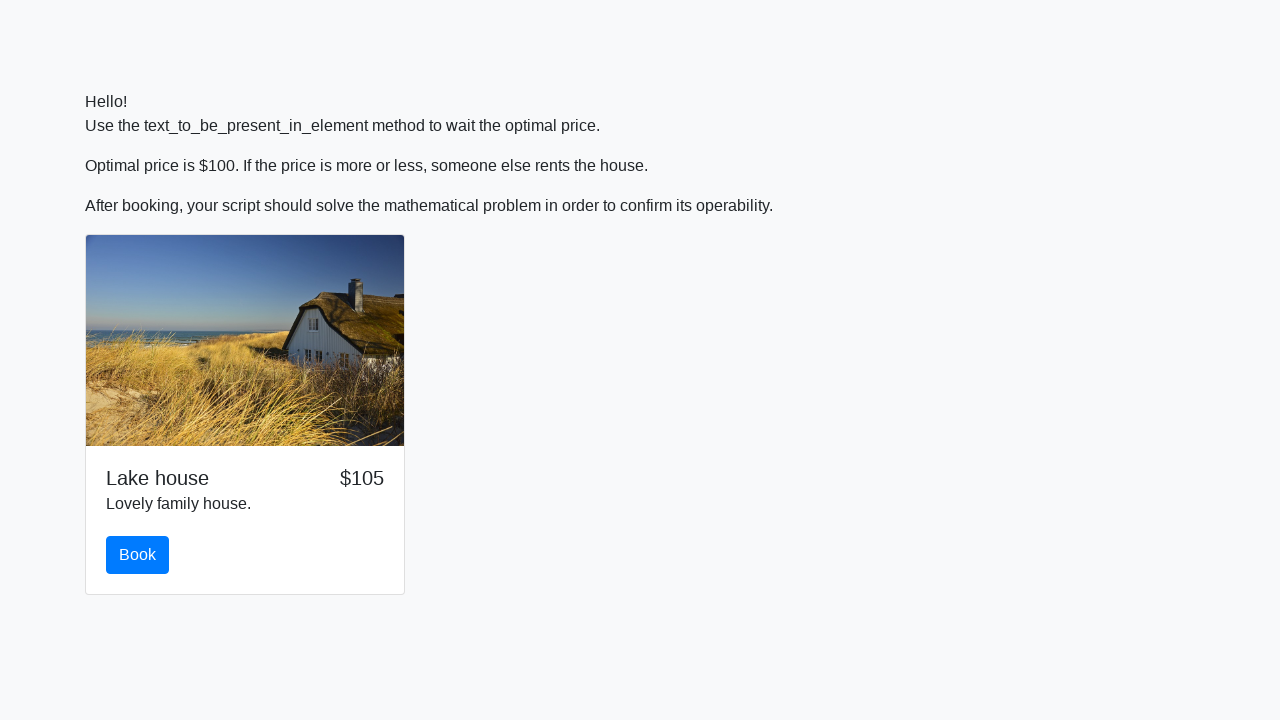

Waited for price element to display '100'
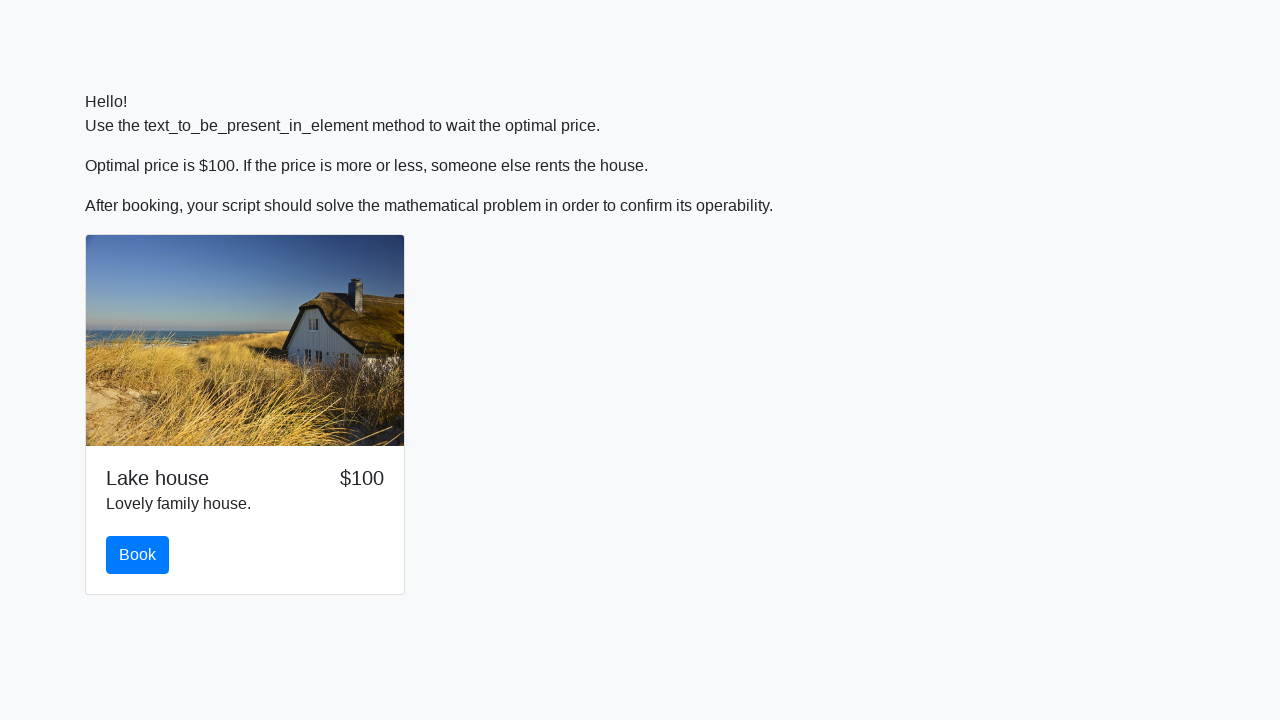

Clicked the button to proceed at (138, 555) on button.btn
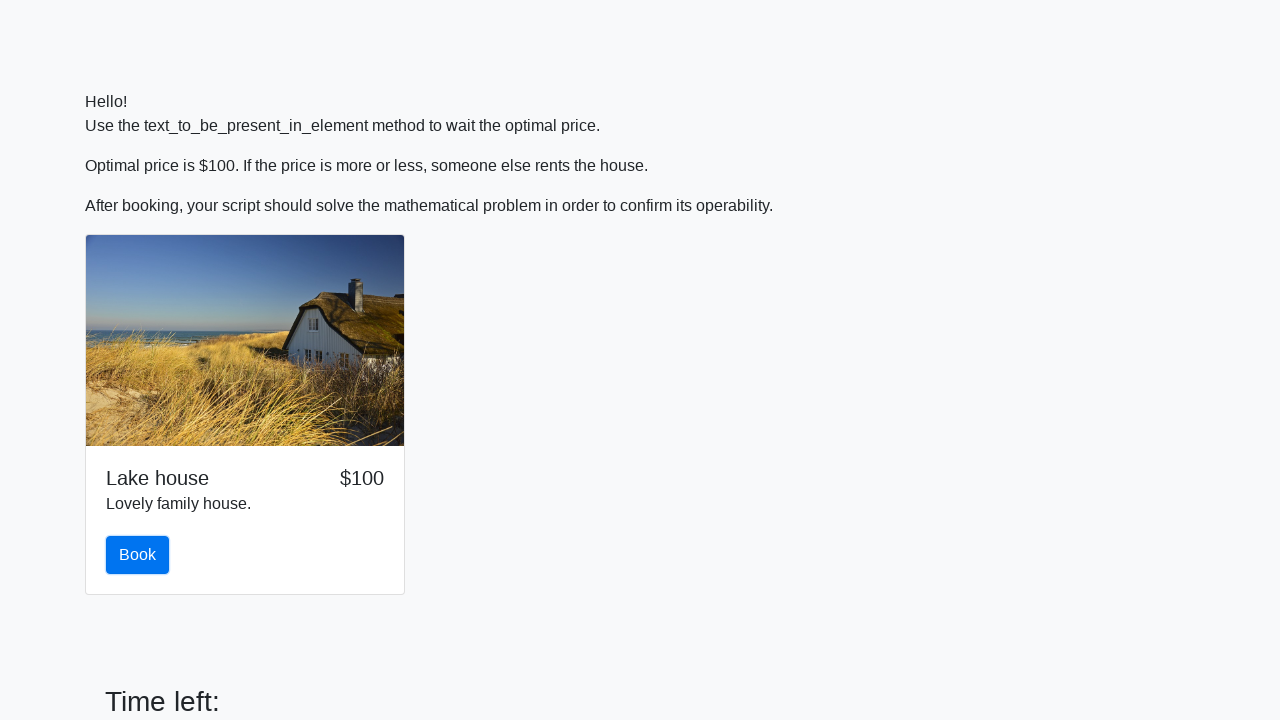

Retrieved input value: 764
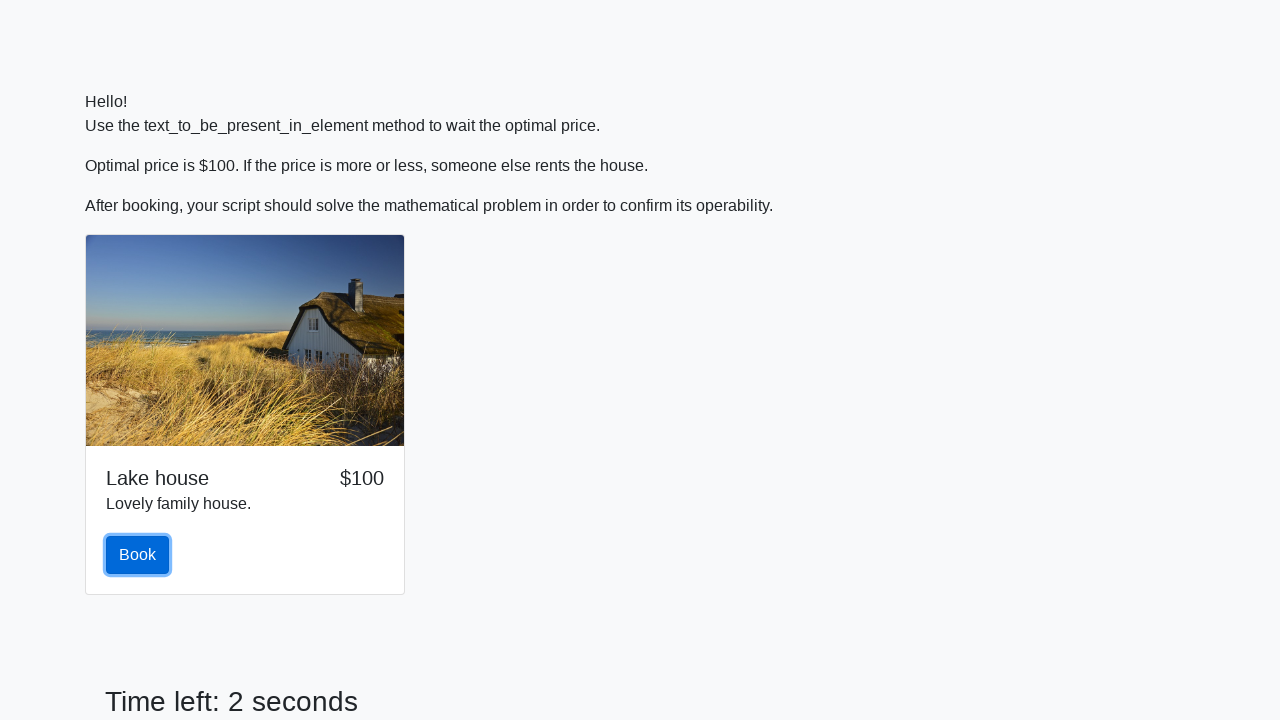

Calculated answer: 1.9030128702167166
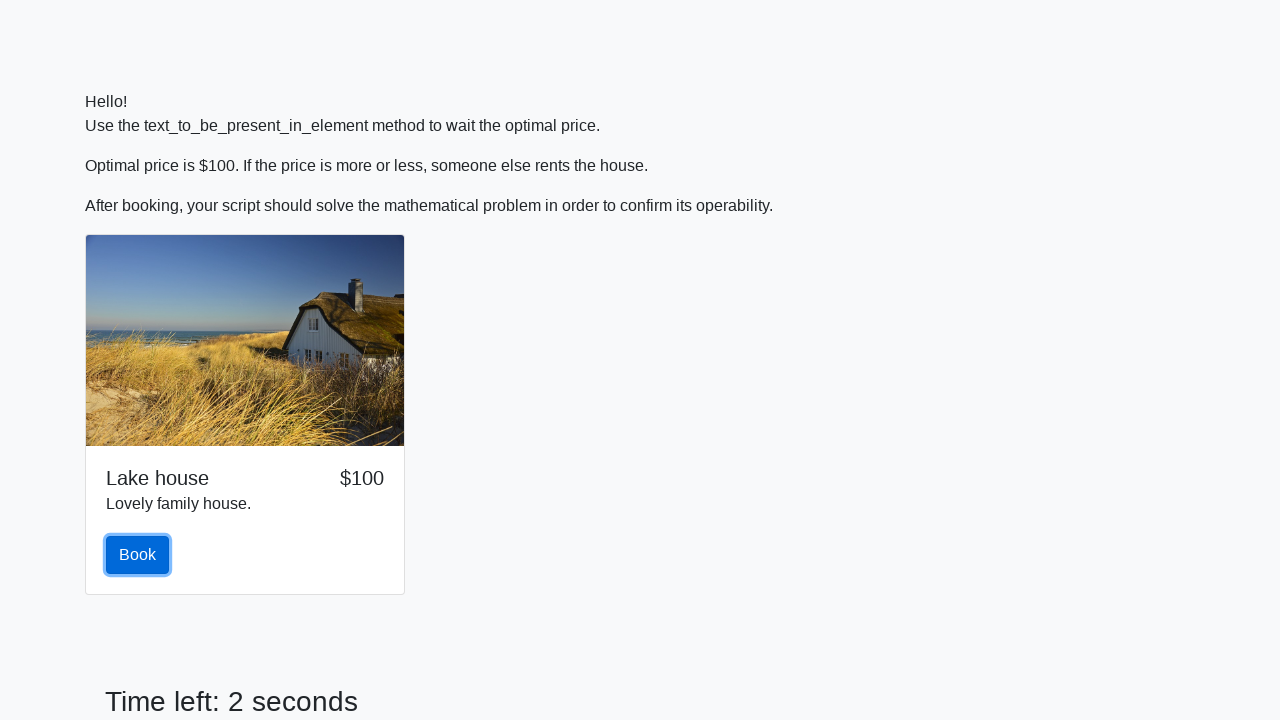

Filled answer field with calculated value: 1.9030128702167166 on input#answer
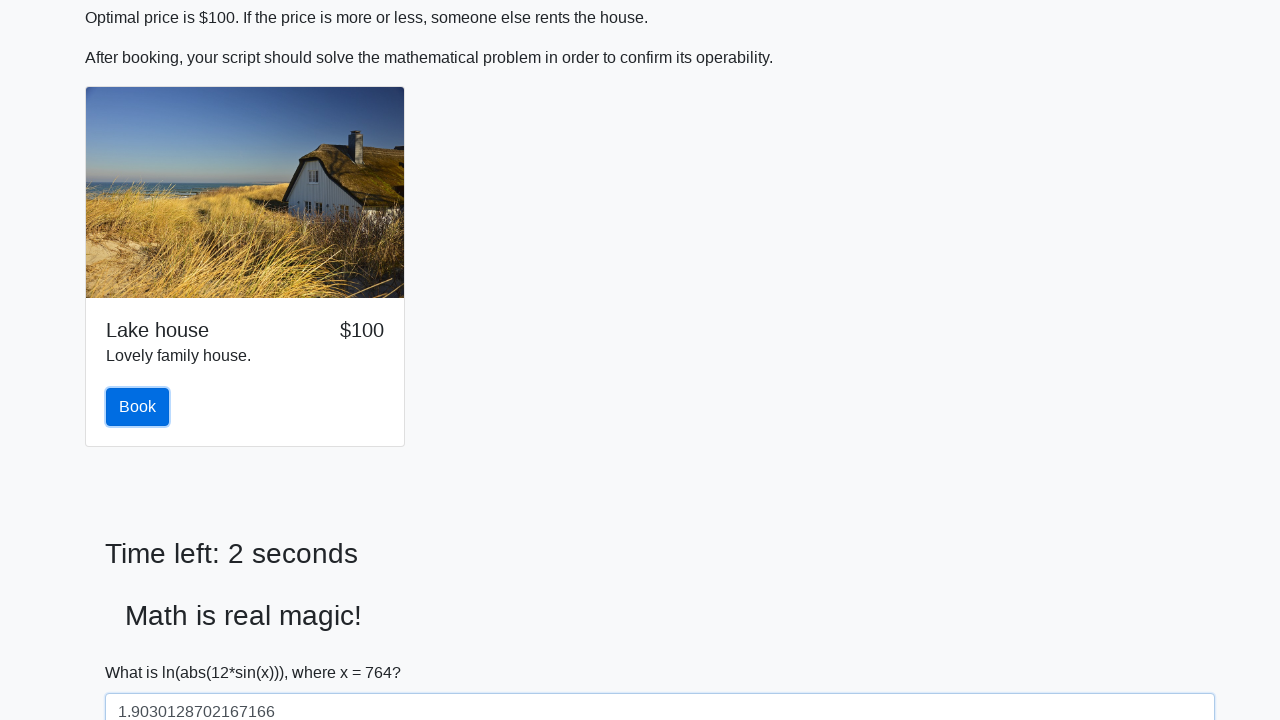

Clicked submit button to complete the test at (138, 407) on button.btn
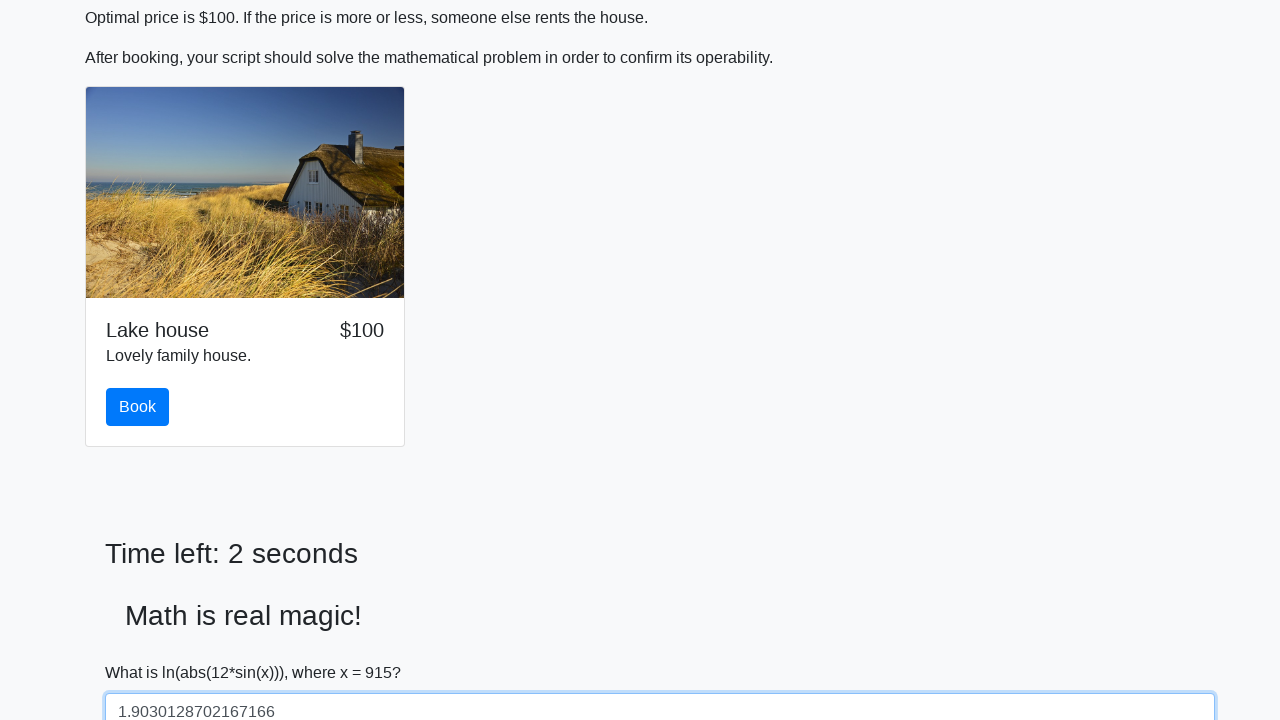

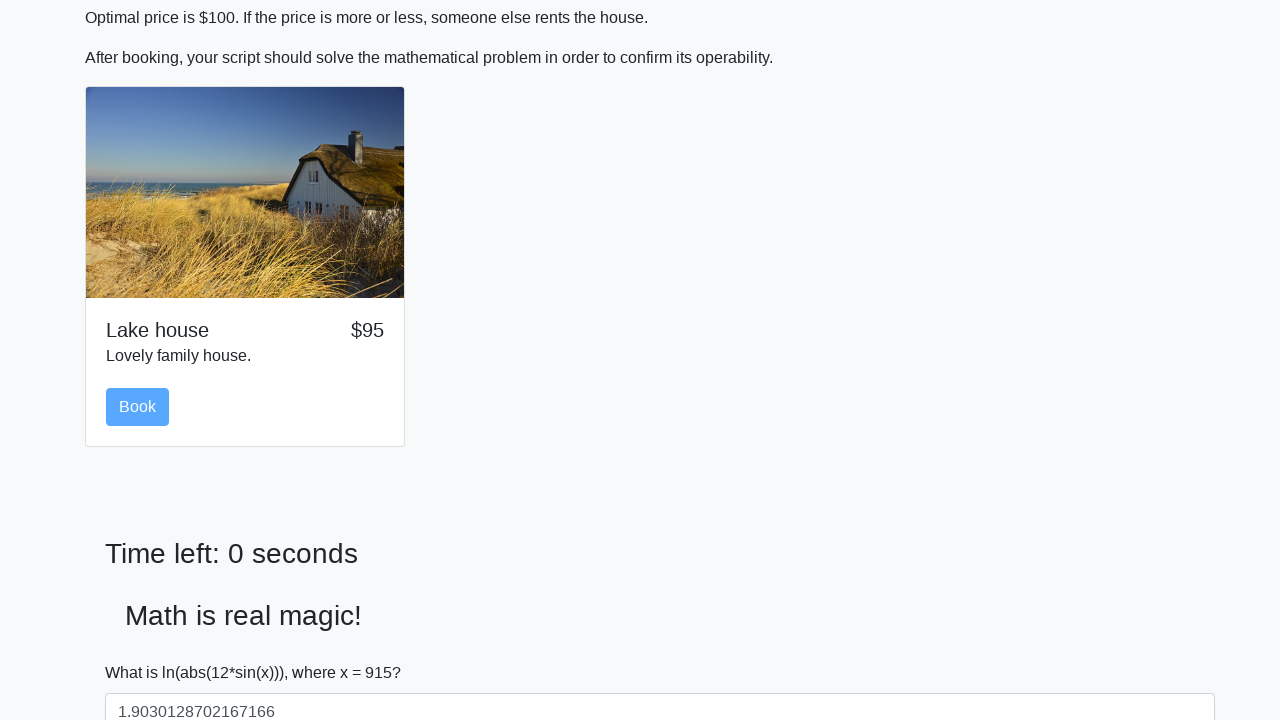